Tests file upload functionality by selecting a file and submitting the upload form, then verifying successful upload message

Starting URL: https://the-internet.herokuapp.com/upload

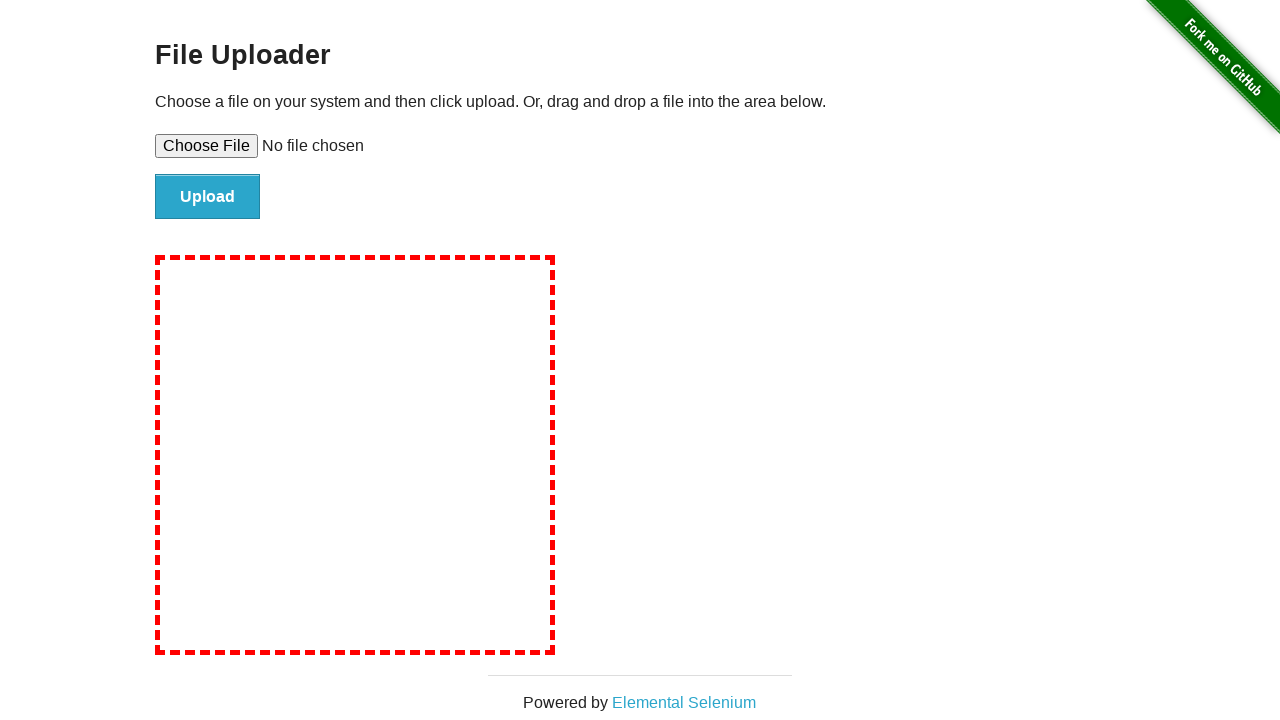

Created temporary test file for upload
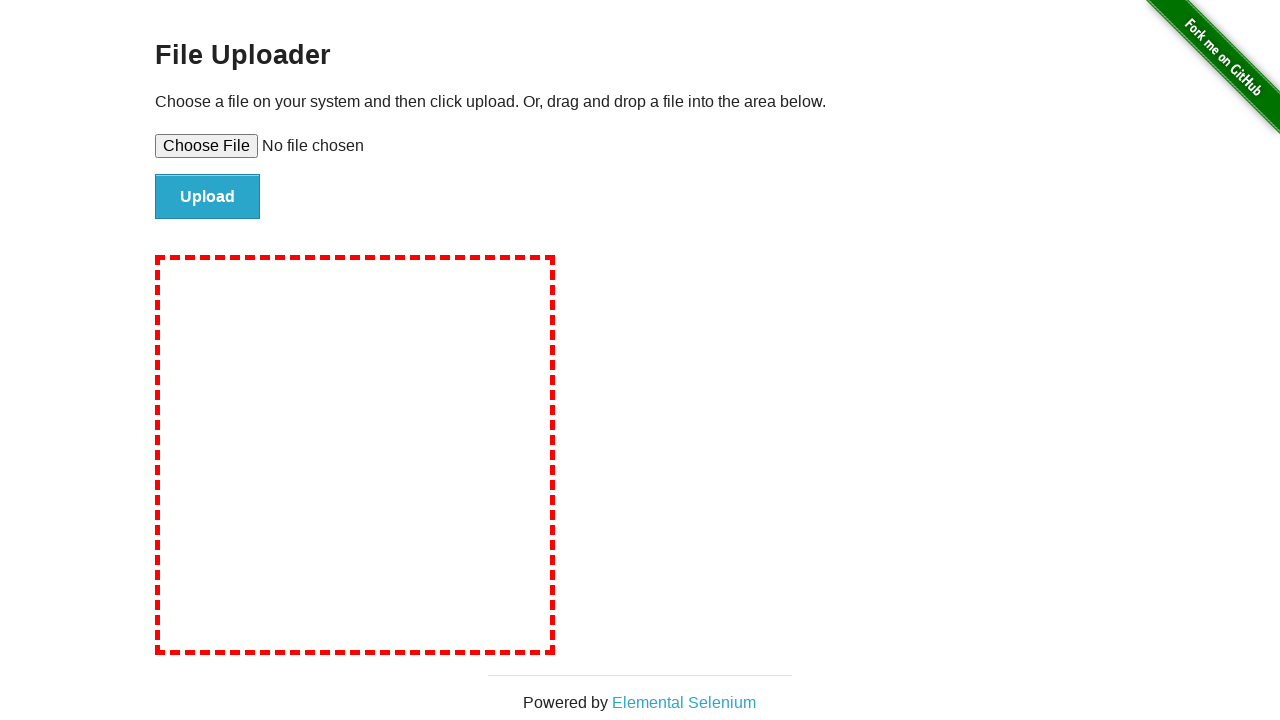

Set input file to temporary test file path
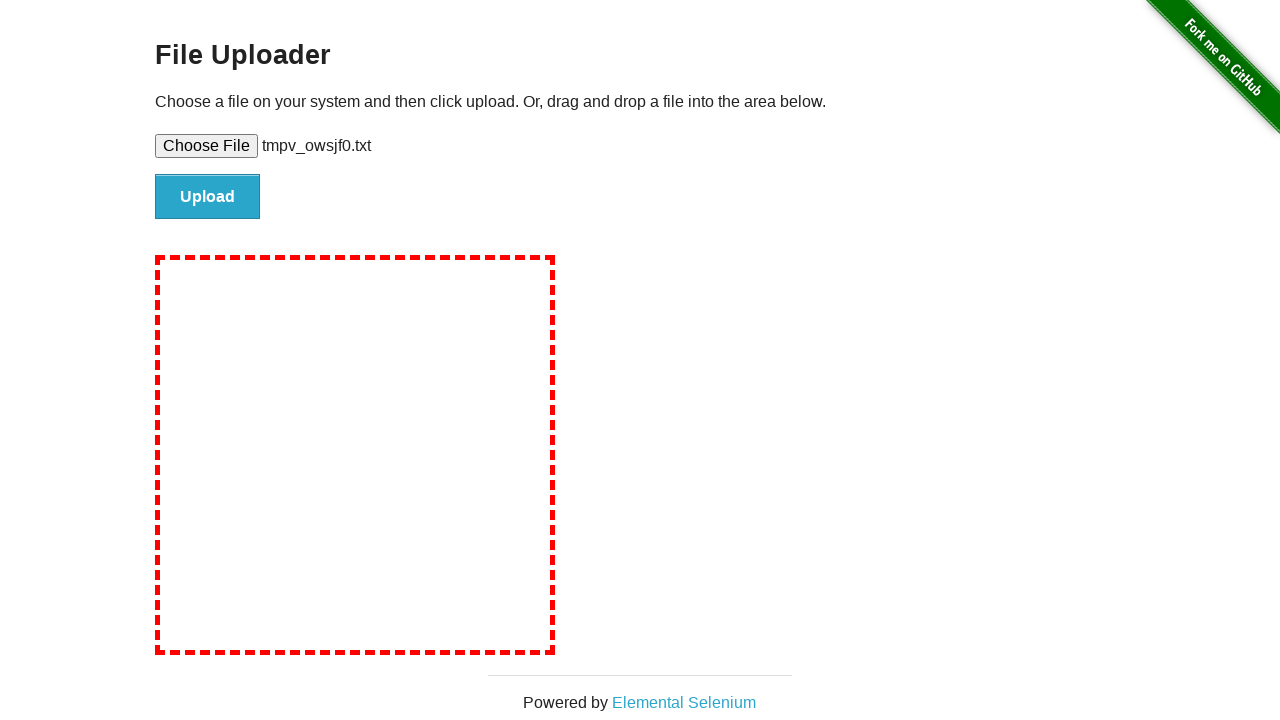

Clicked upload submit button at (208, 197) on #file-submit
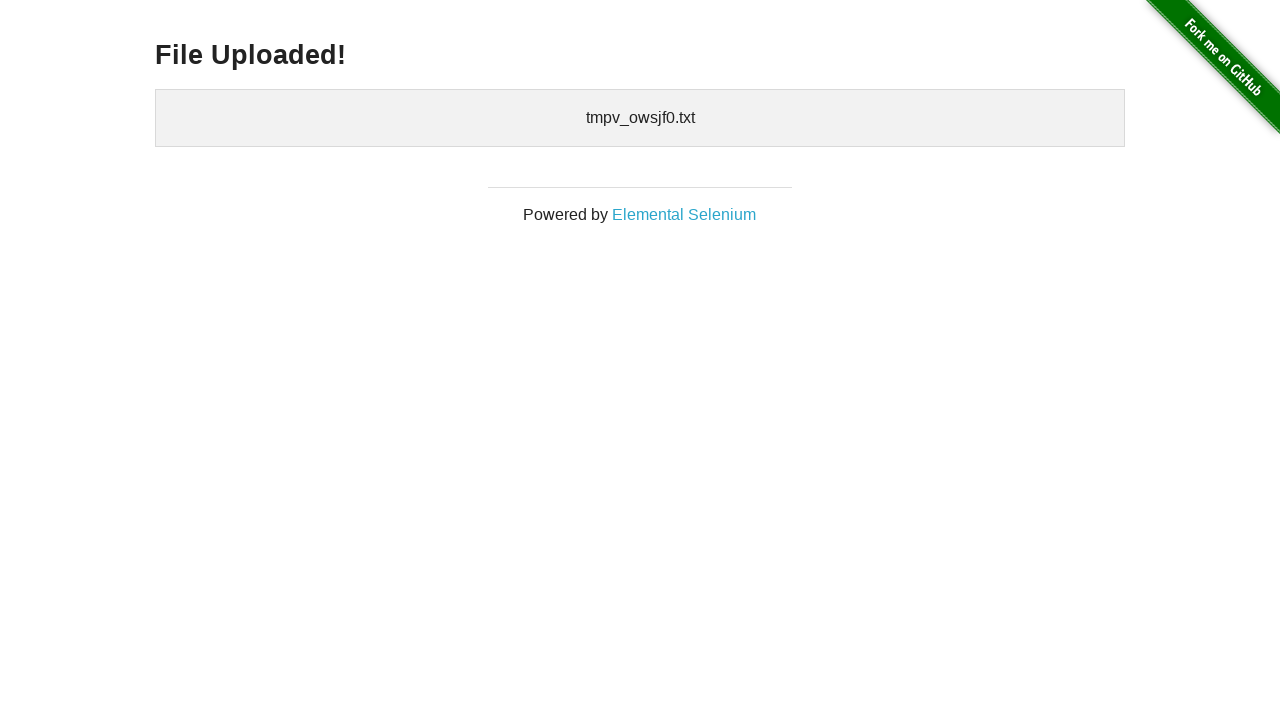

File upload success message appeared
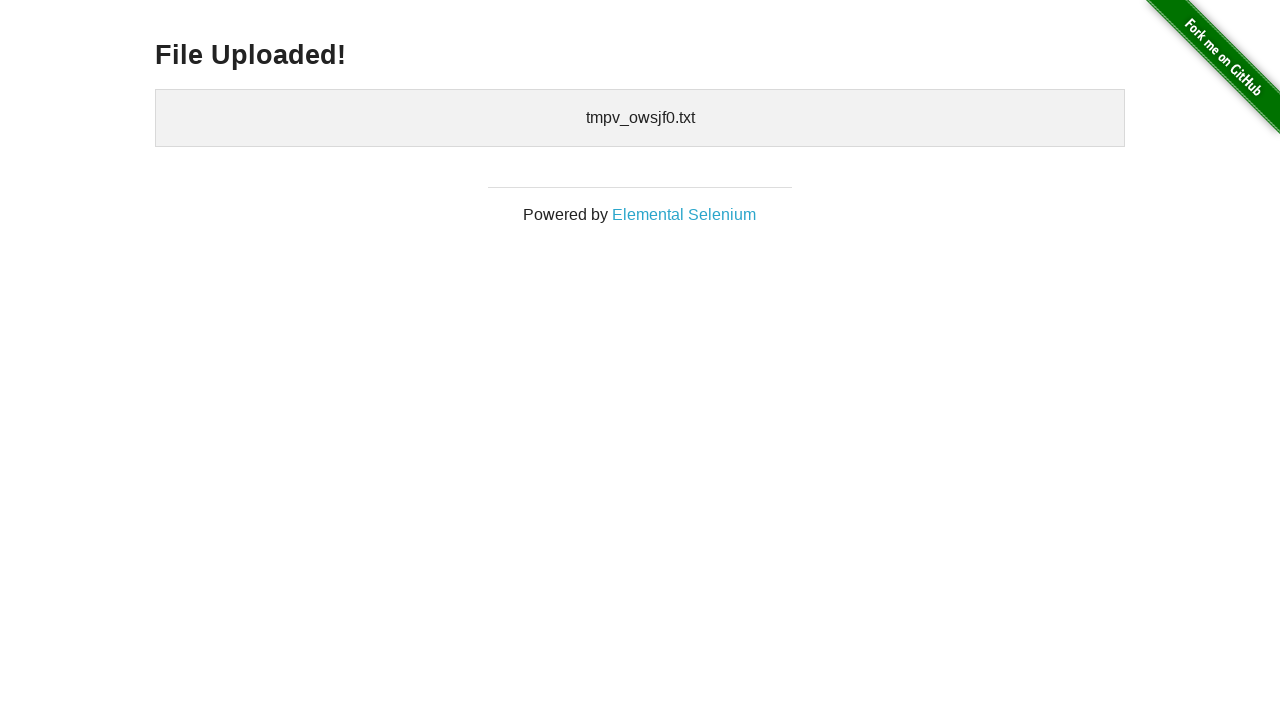

Cleaned up temporary test file
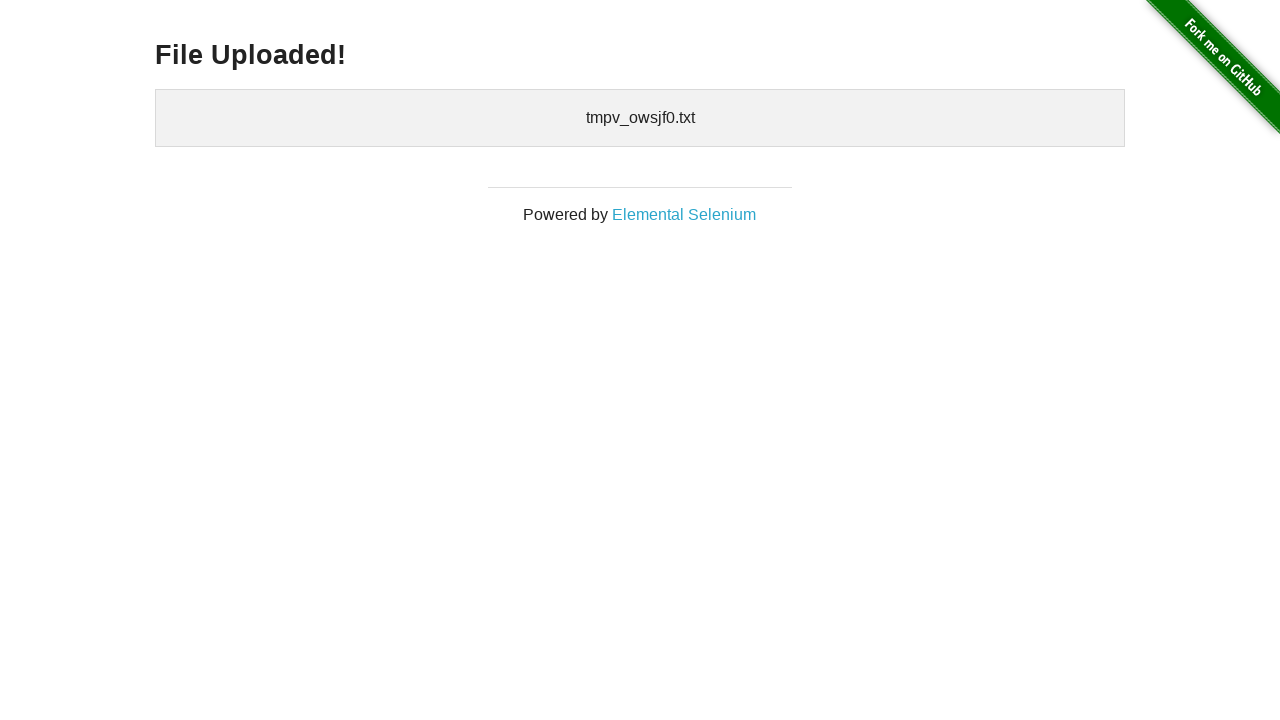

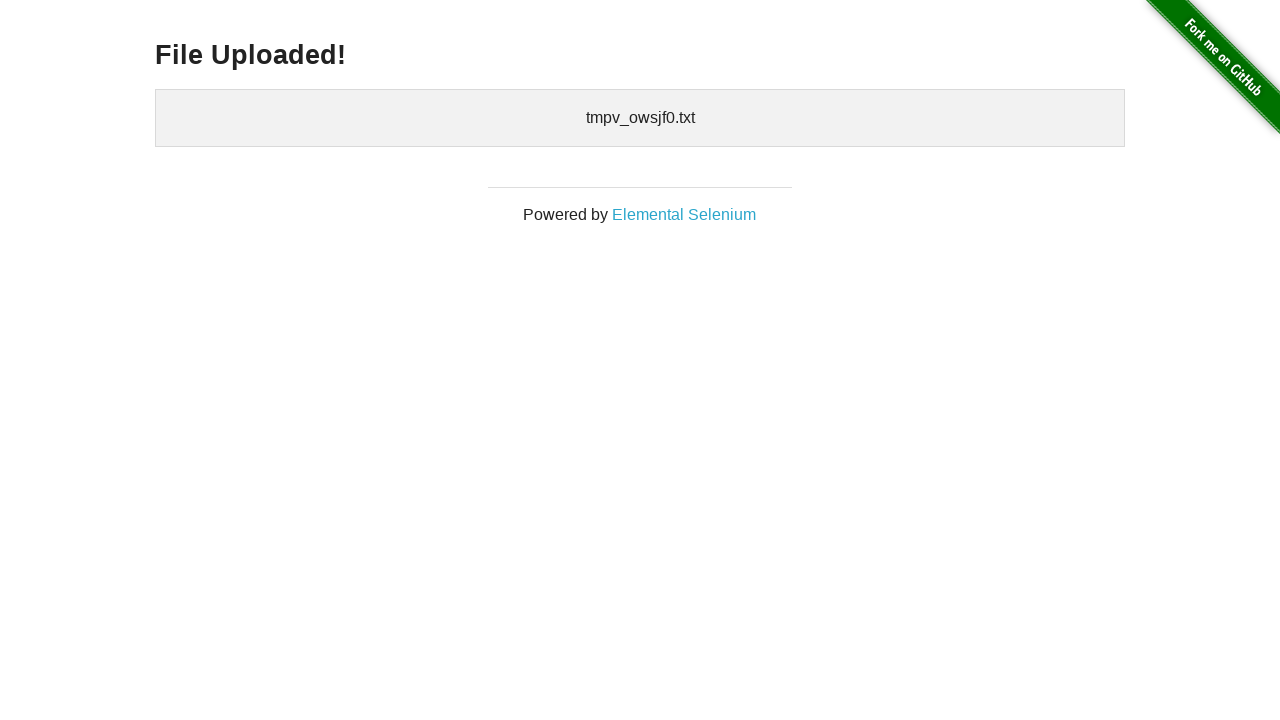